Tests the text input functionality by entering "SkyPro" into a text field, clicking a button, and verifying the button text updates to match the input.

Starting URL: http://uitestingplayground.com/textinput

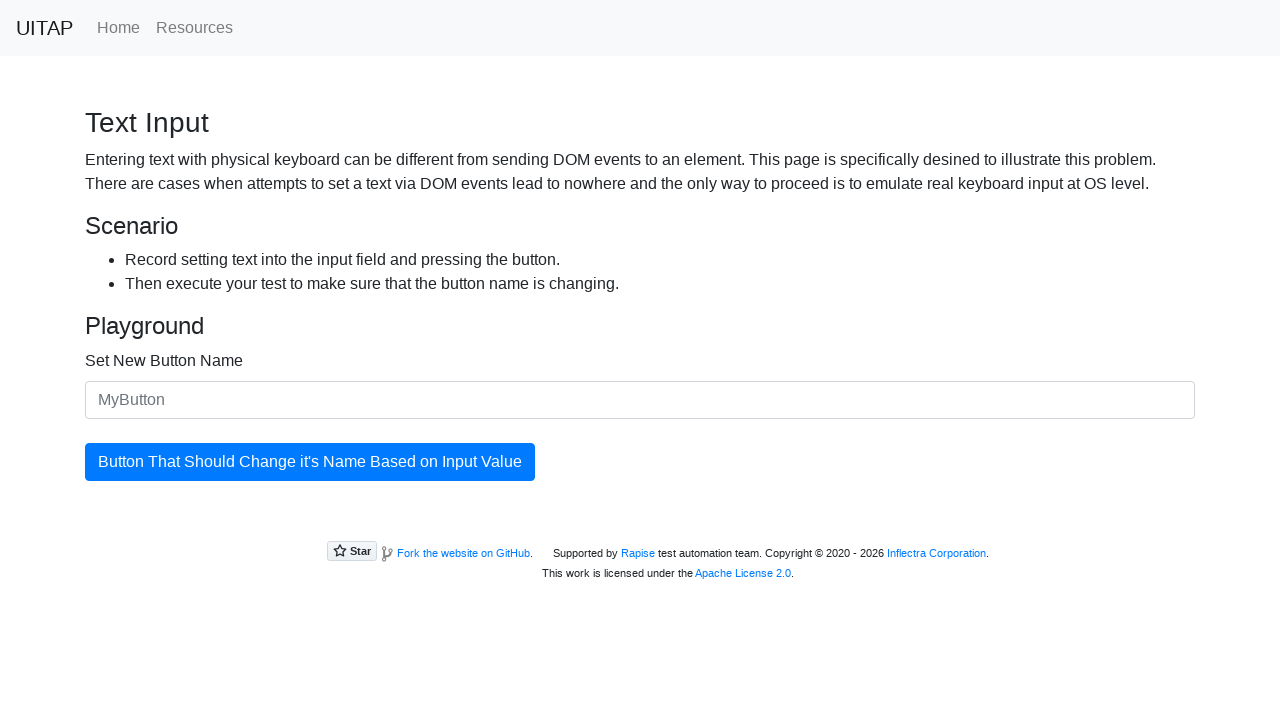

Entered 'SkyPro' into the text input field on #newButtonName
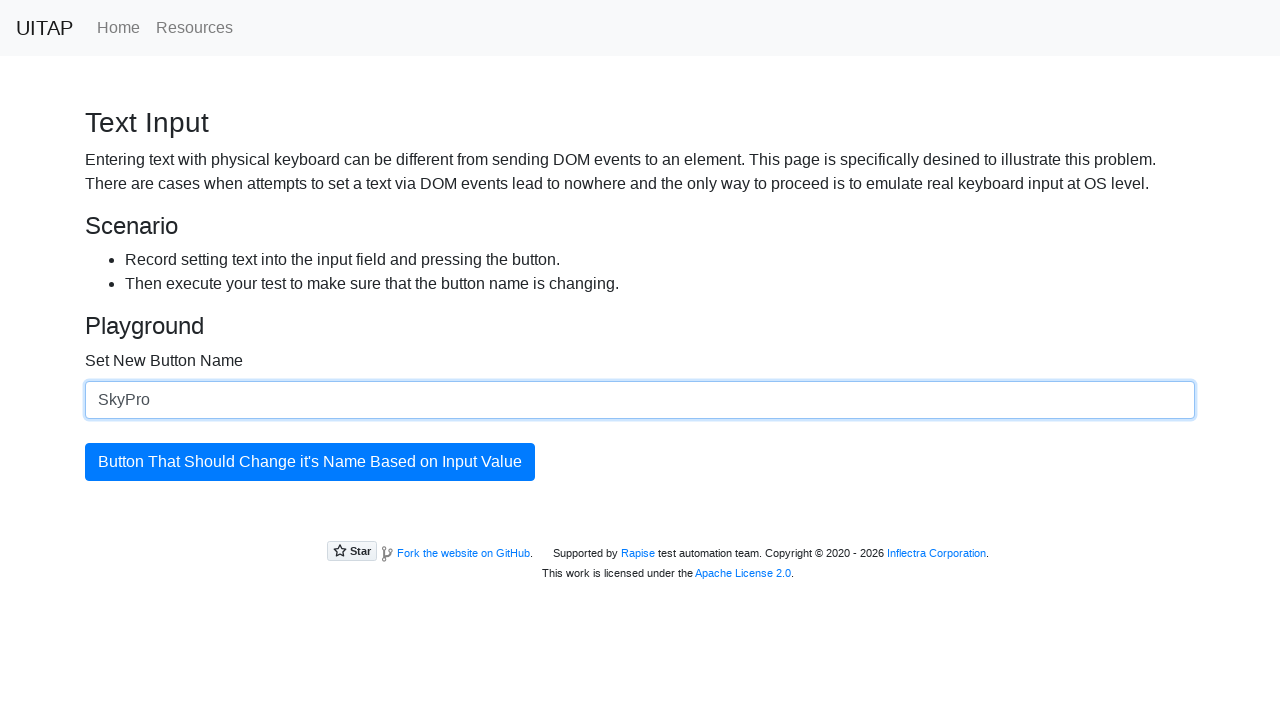

Clicked the button to update its text at (310, 462) on #updatingButton
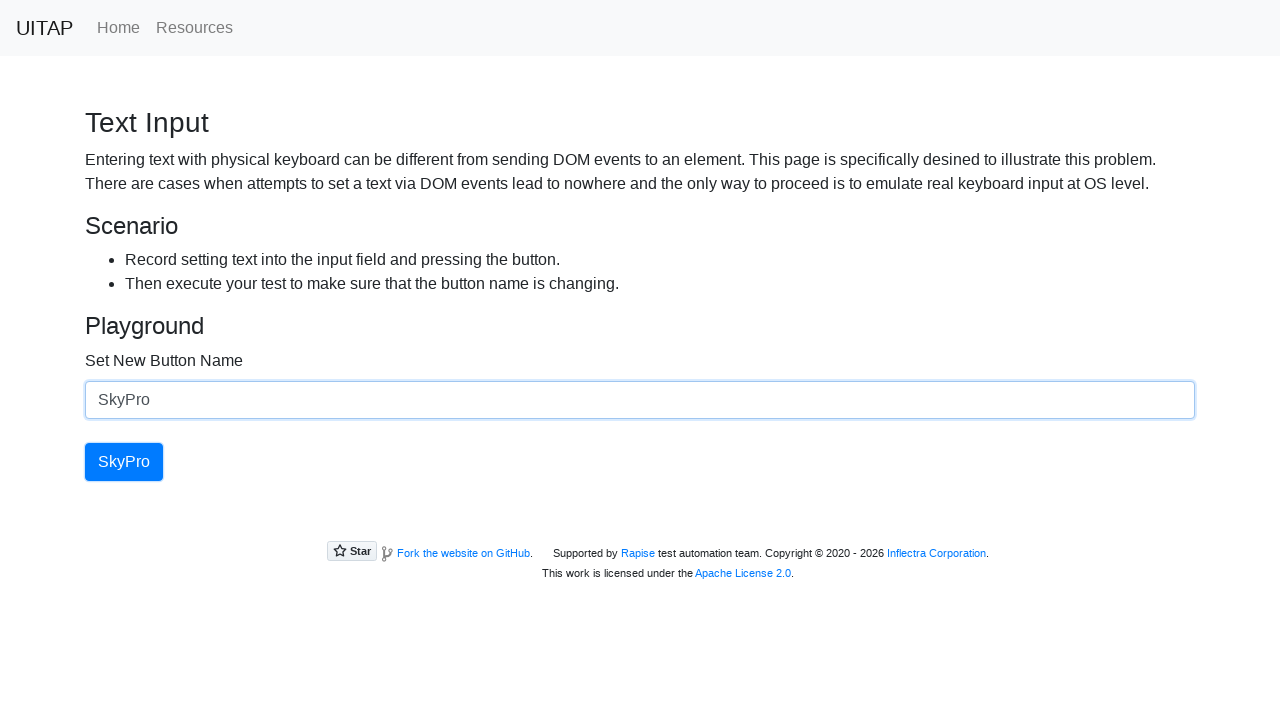

Verified button text successfully updated to 'SkyPro'
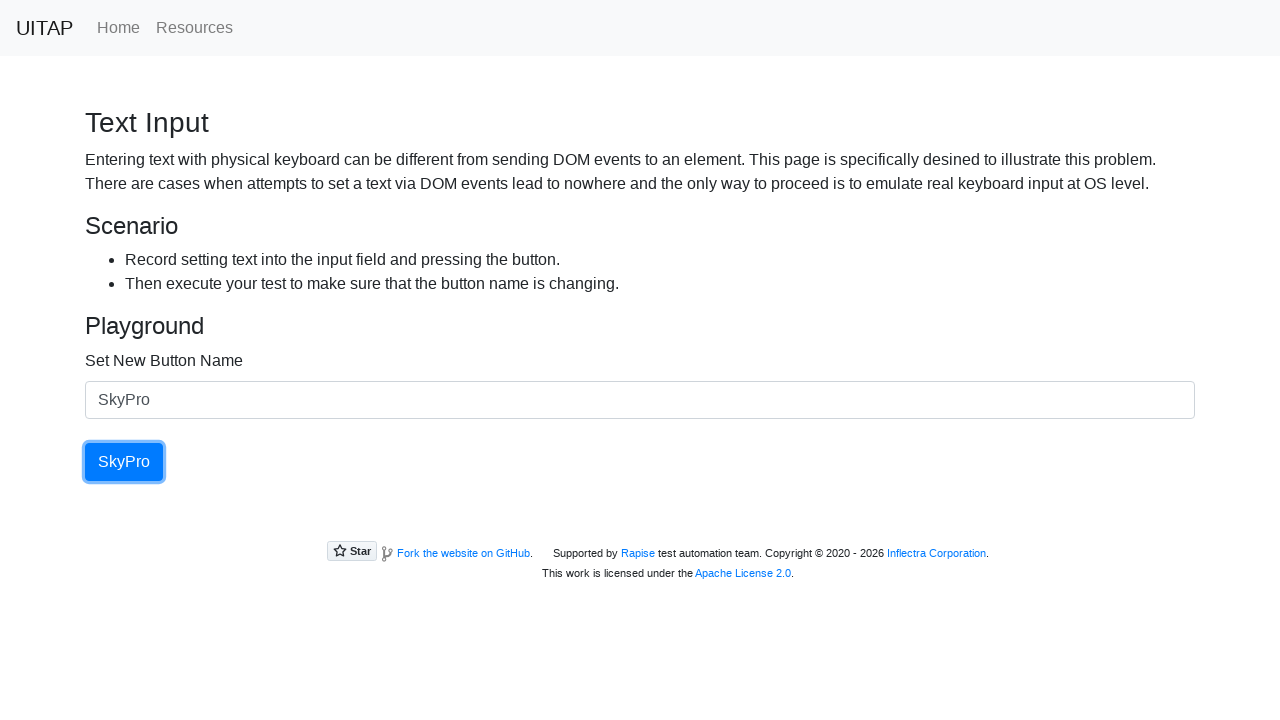

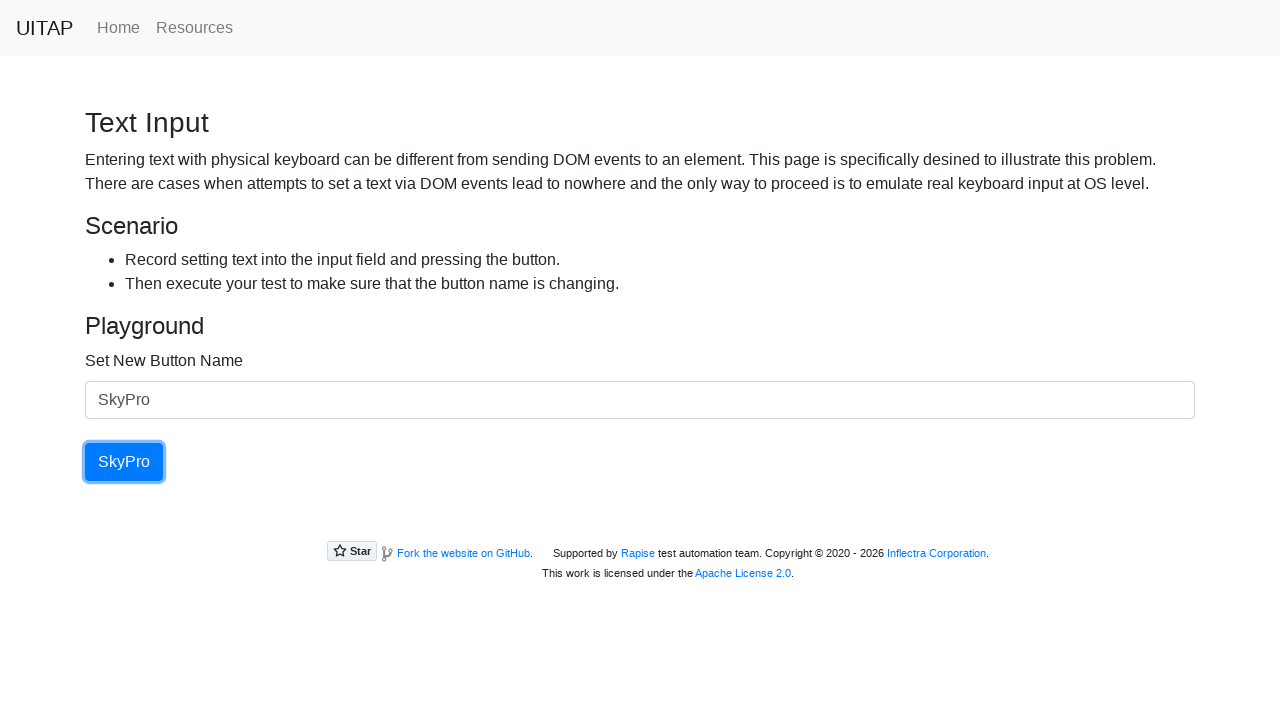